Tests drag-and-drop functionality by dragging a football element to two different drop zones and verifying successful drops

Starting URL: https://training-support.net/webelements/drag-drop

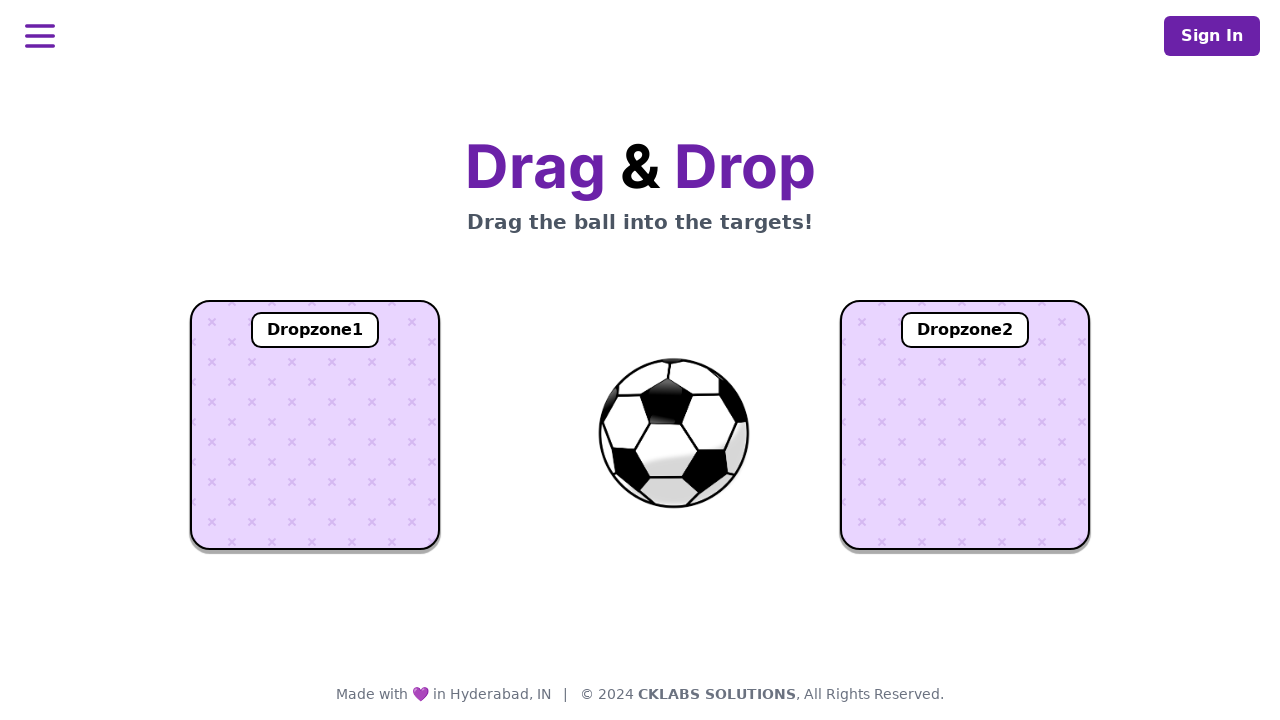

Navigated to drag-and-drop test page
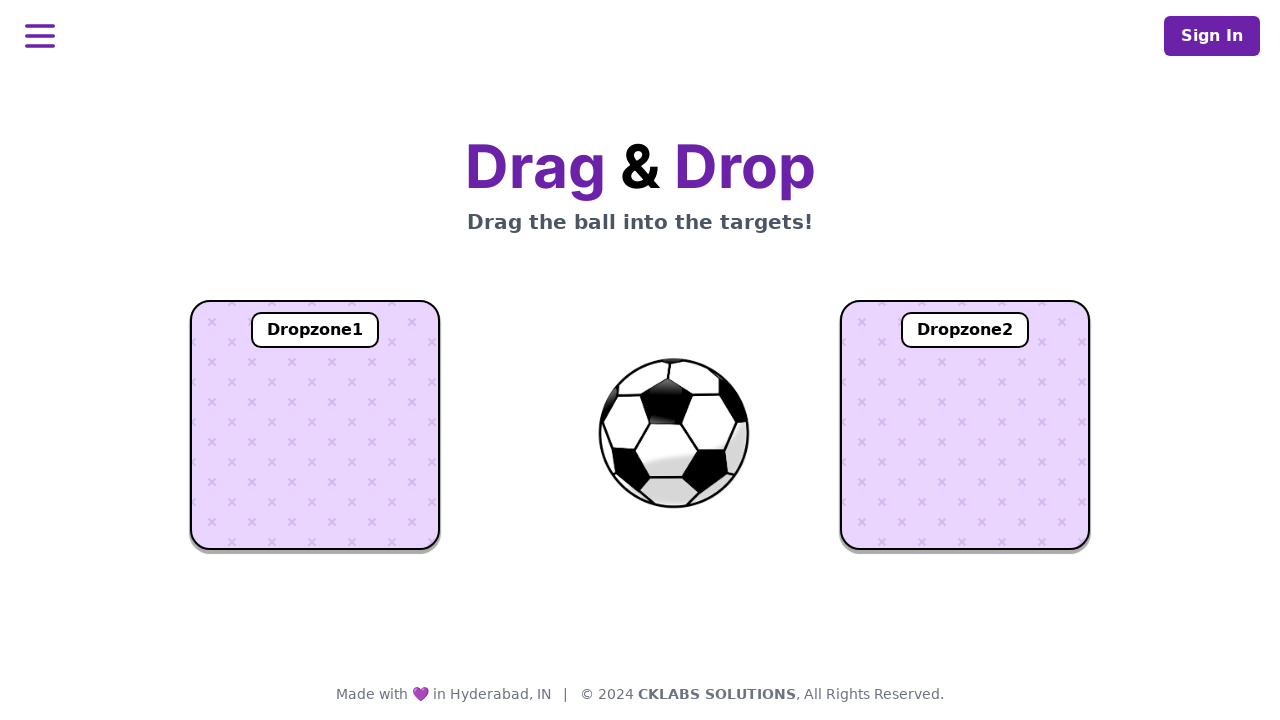

Located draggable football element
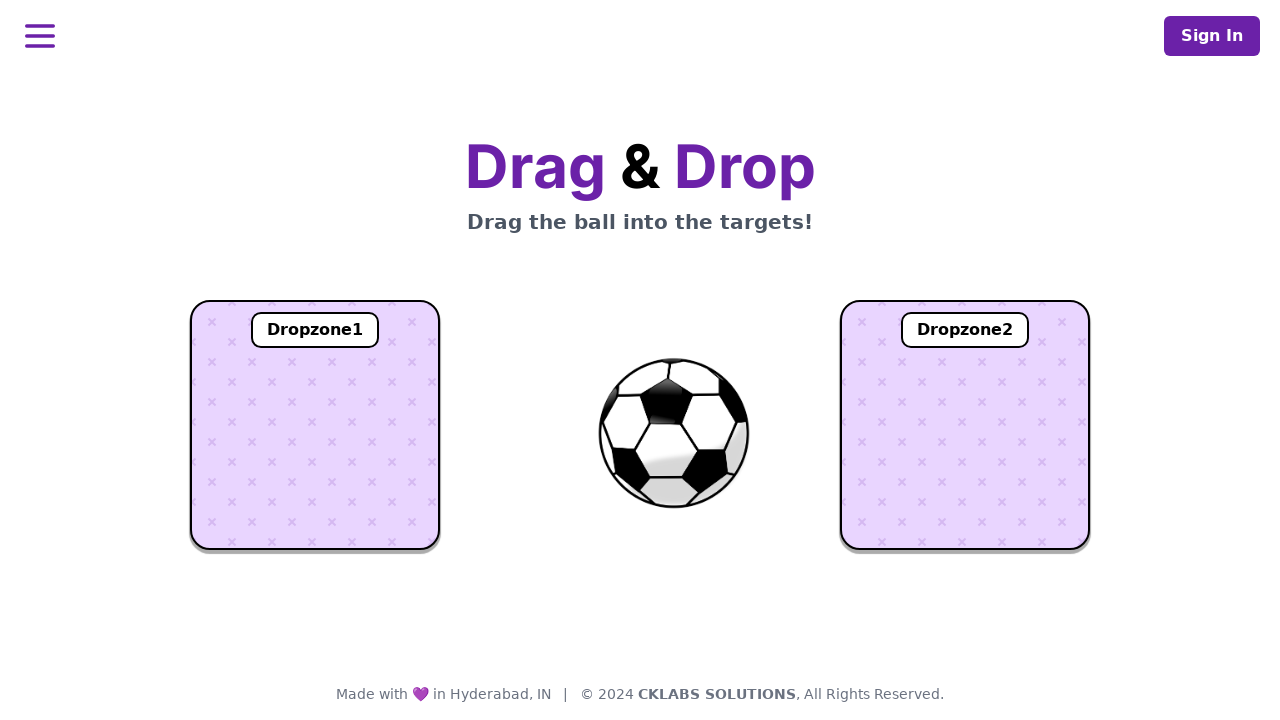

Located first drop zone
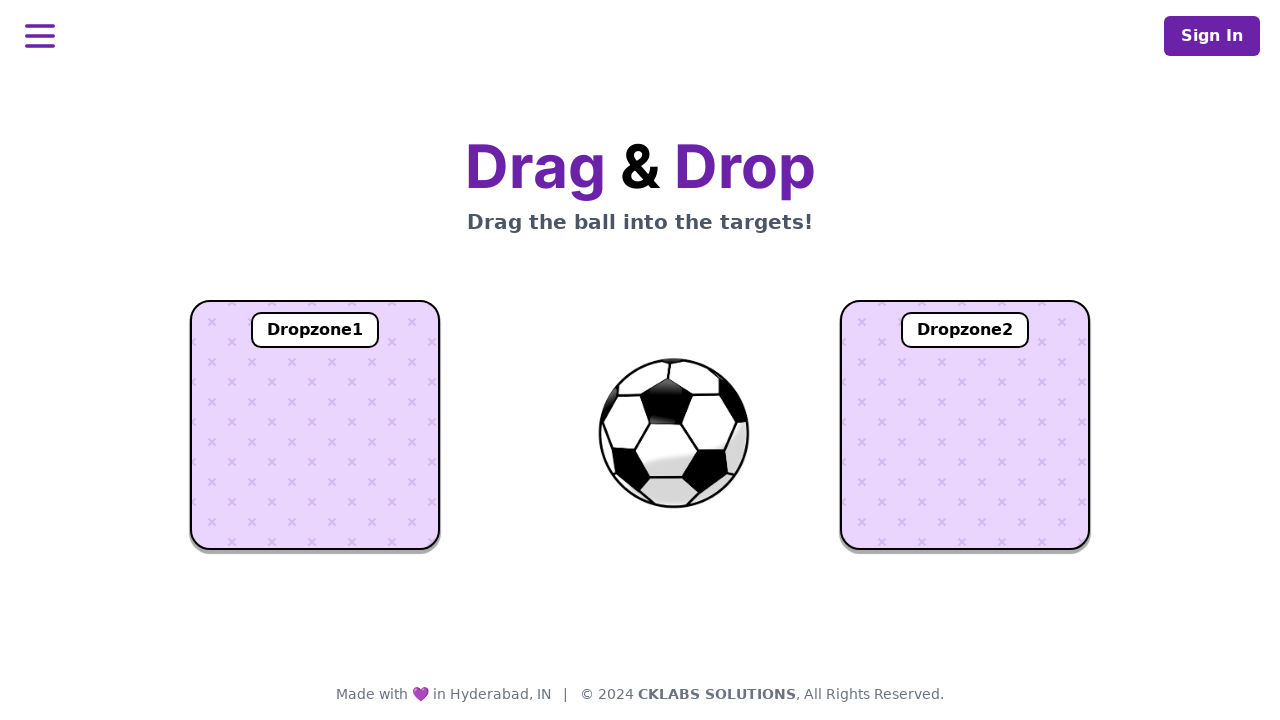

Located second drop zone
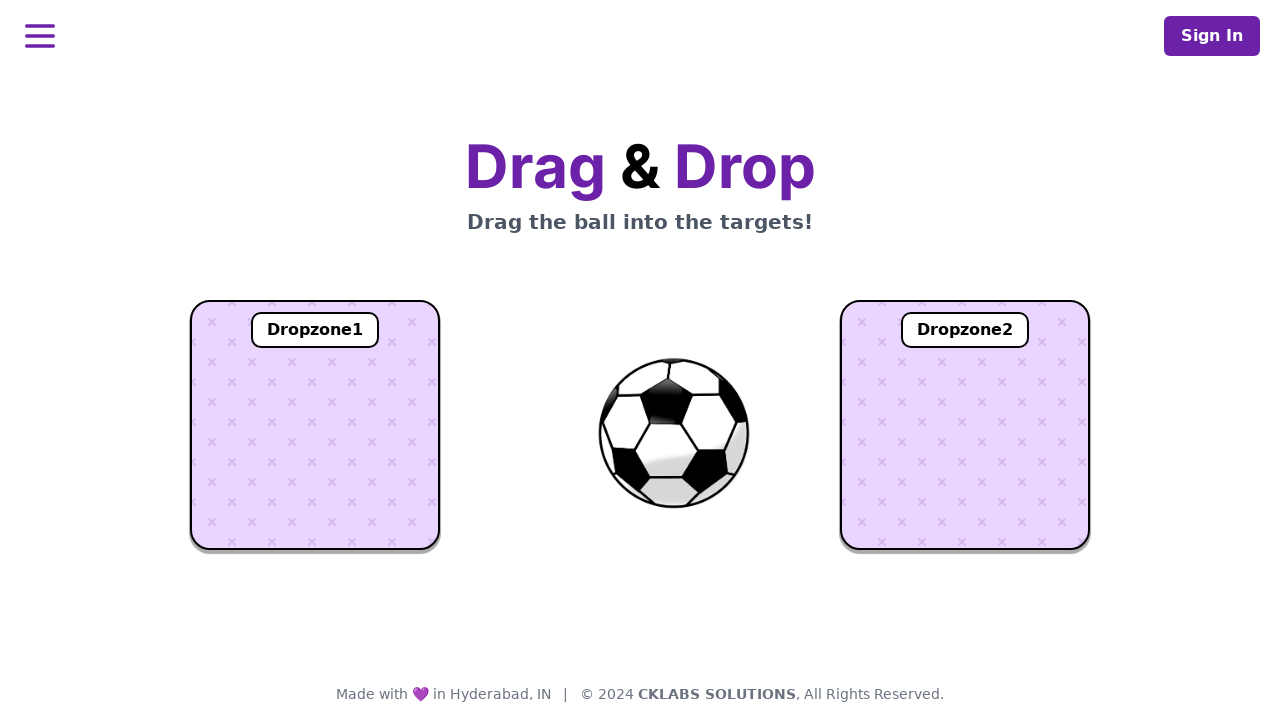

Dragged football to first drop zone at (315, 425)
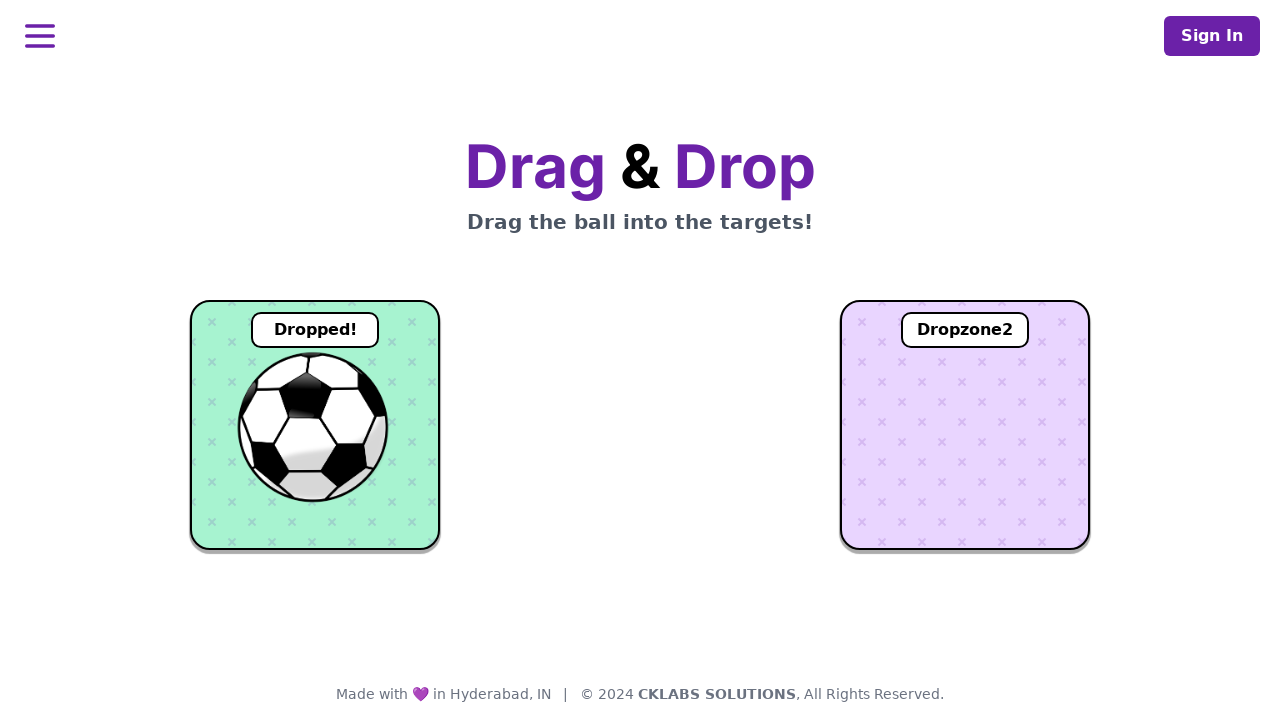

Retrieved text content from first drop zone
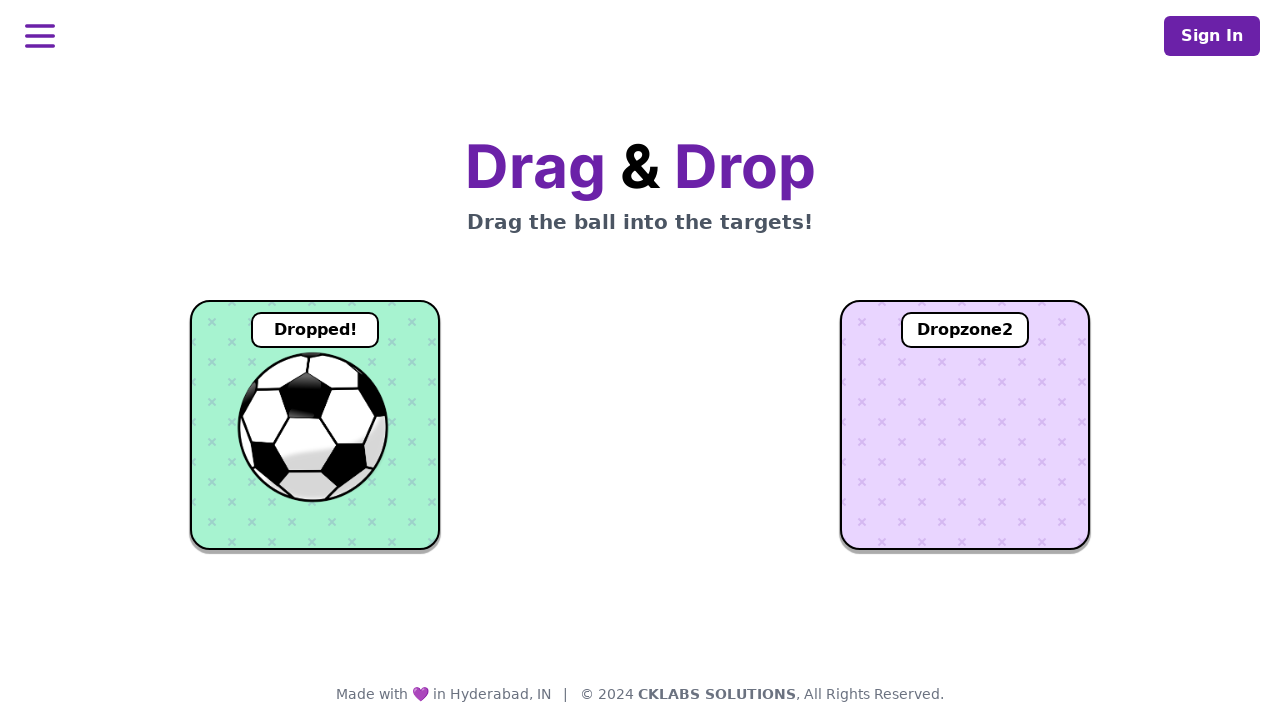

Verified football successfully dropped in Dropzone 1
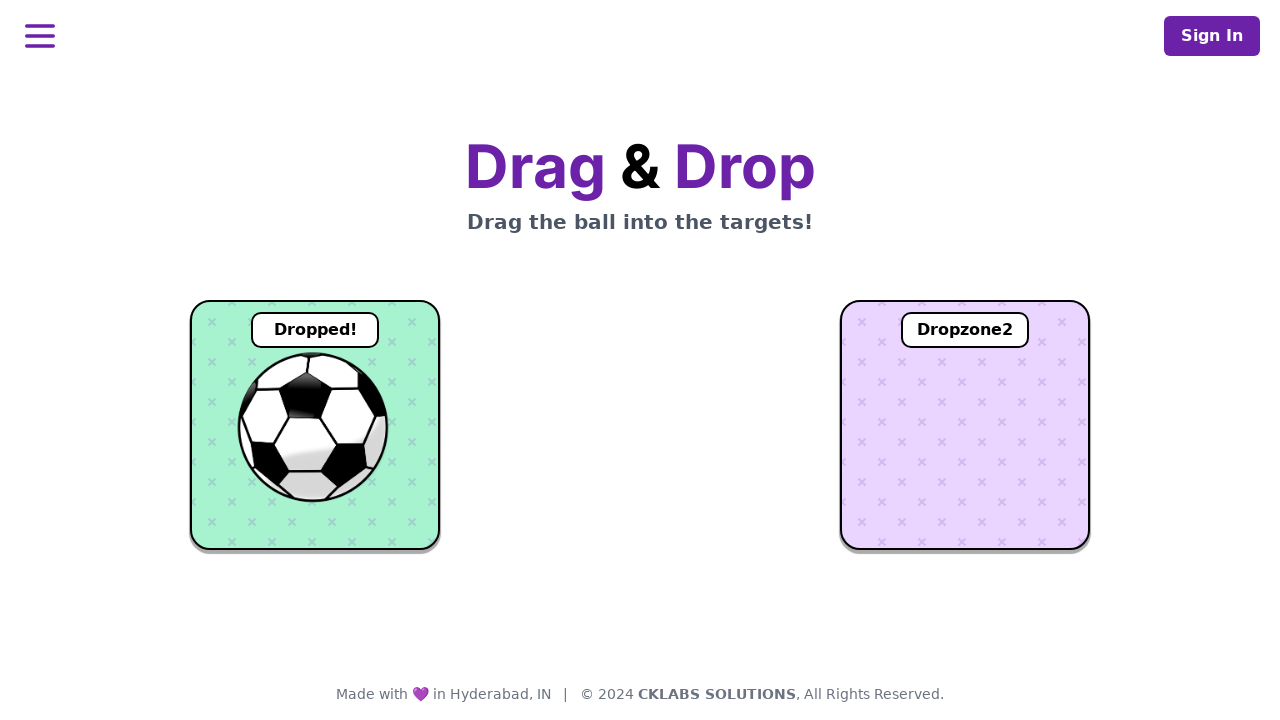

Dragged football to second drop zone at (965, 425)
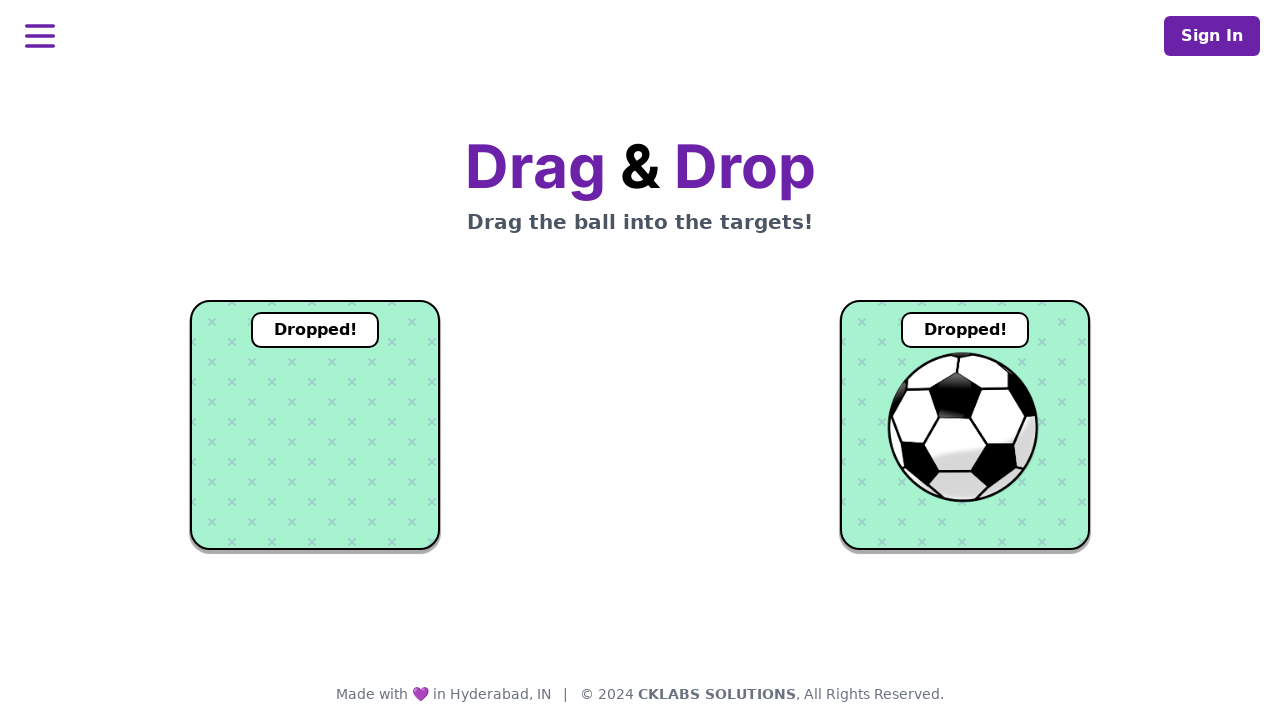

Retrieved text content from second drop zone
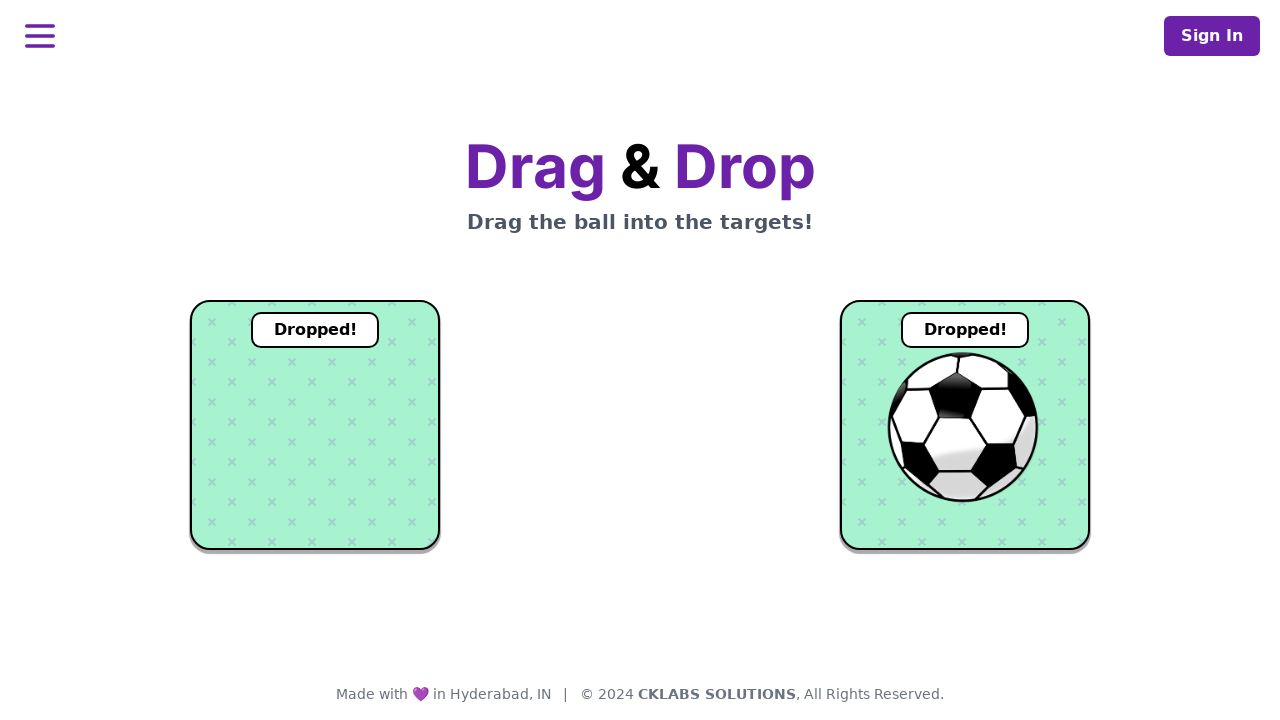

Verified football successfully dropped in Dropzone 2
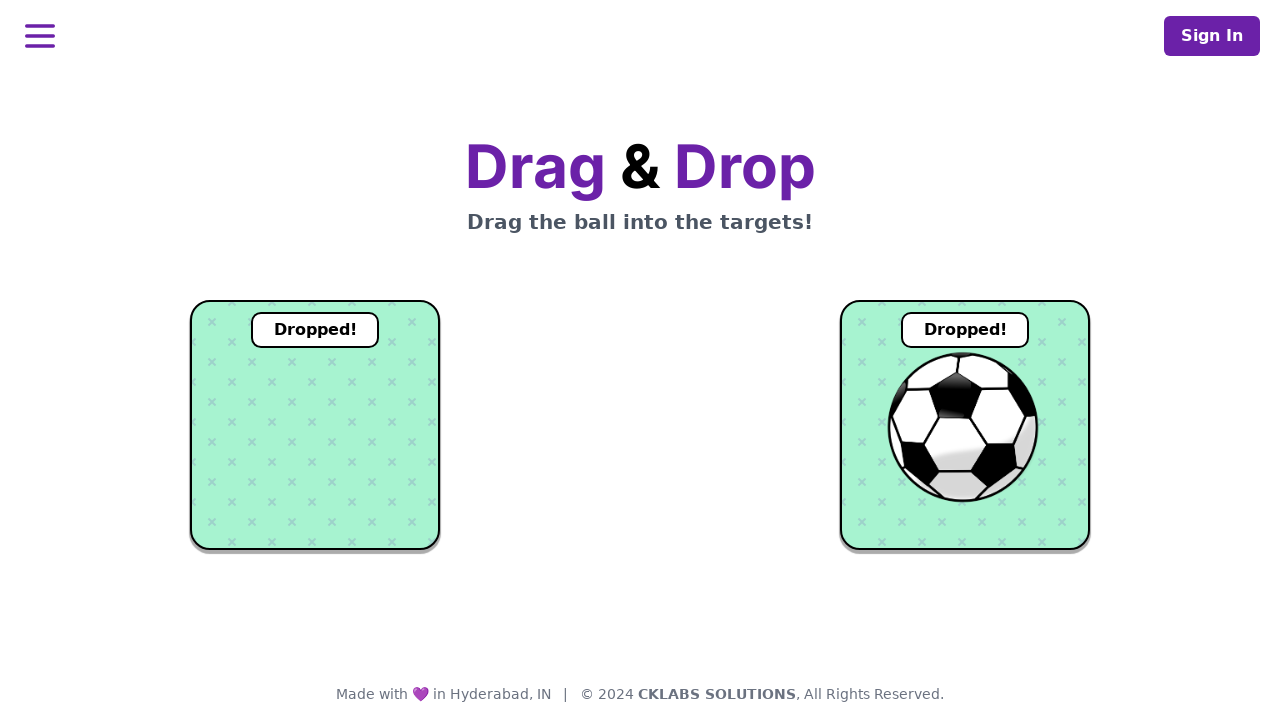

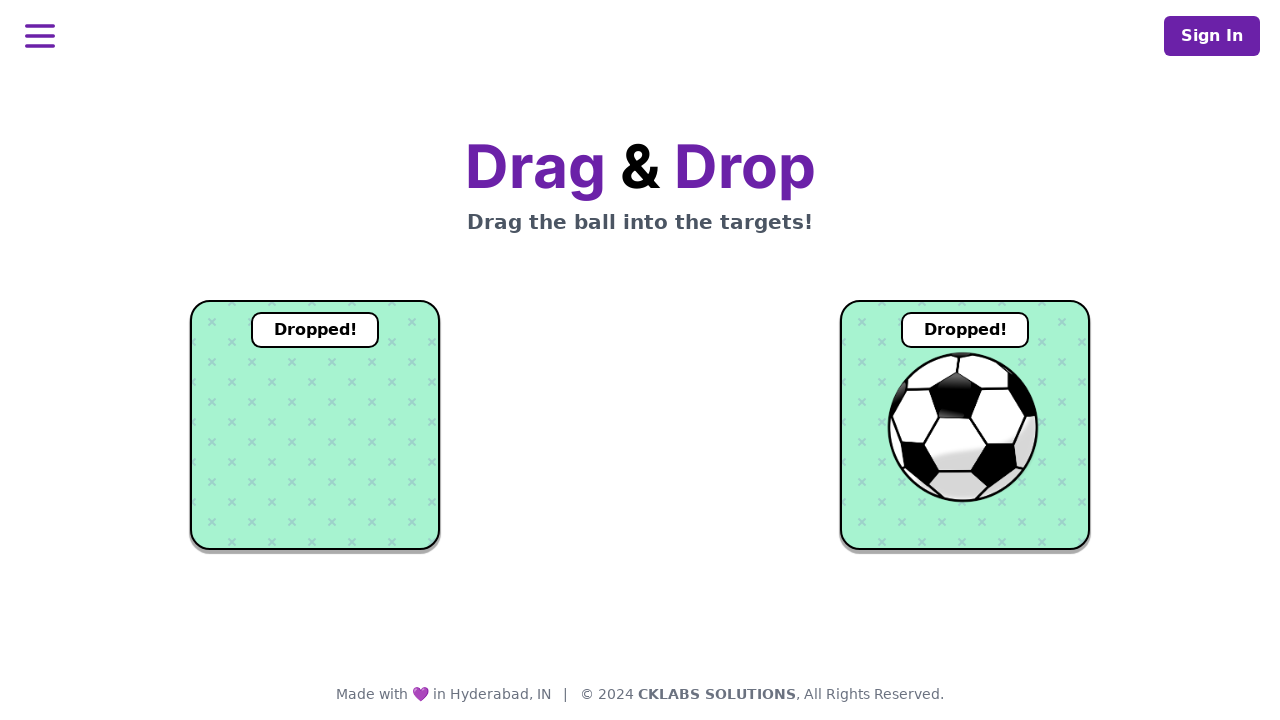